Tests web table functionality by reading table structure, adding a new record through a form, and verifying the updated table content

Starting URL: https://demoqa.com/webtables

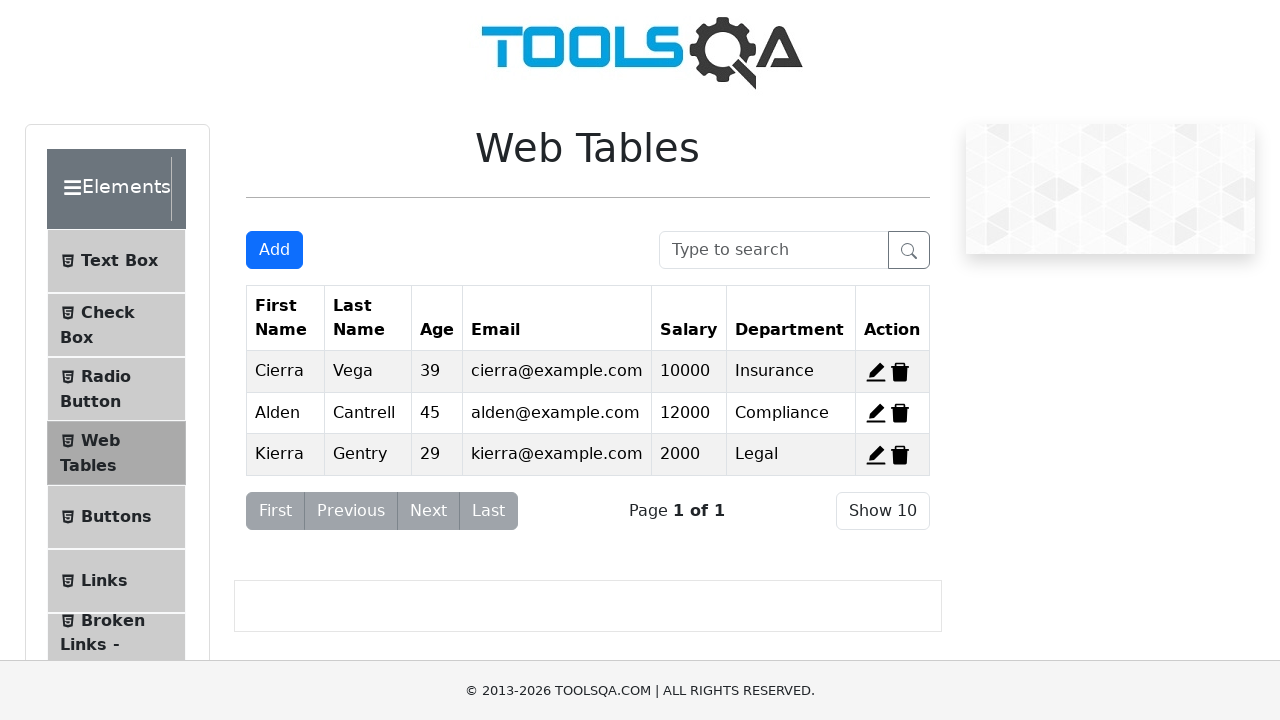

Retrieved column headers from table structure
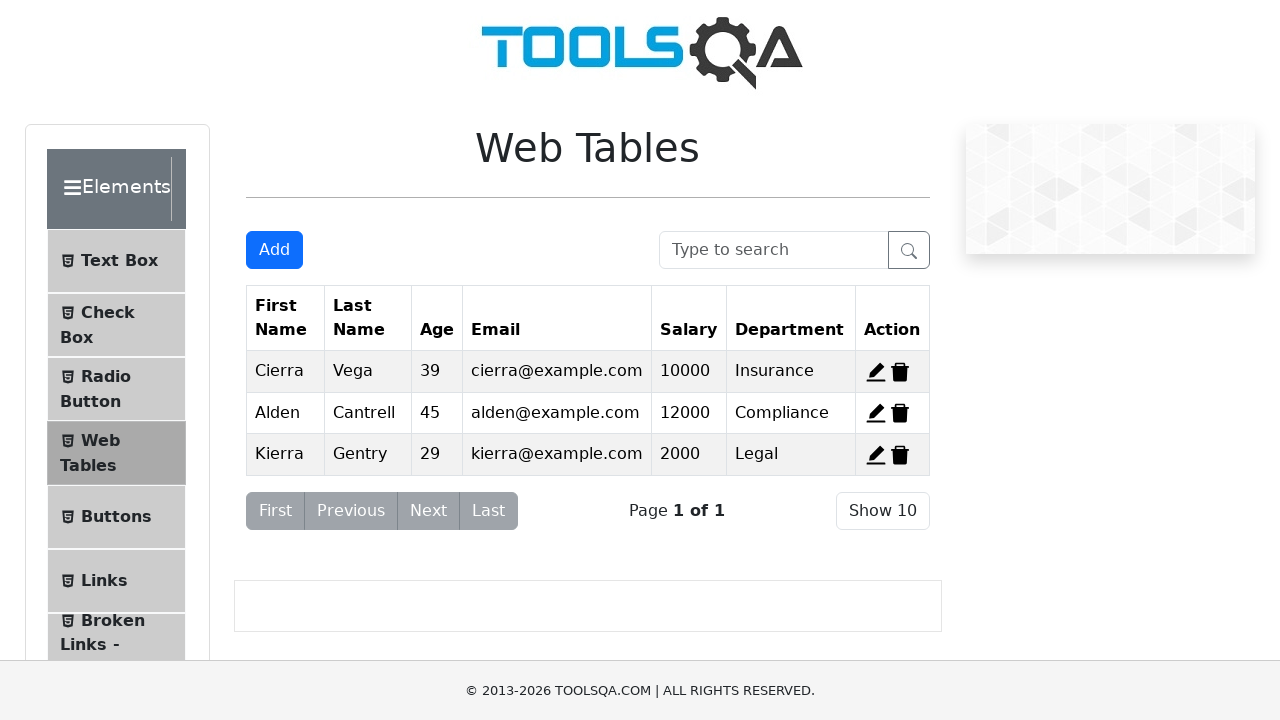

Retrieved initial row count from web table
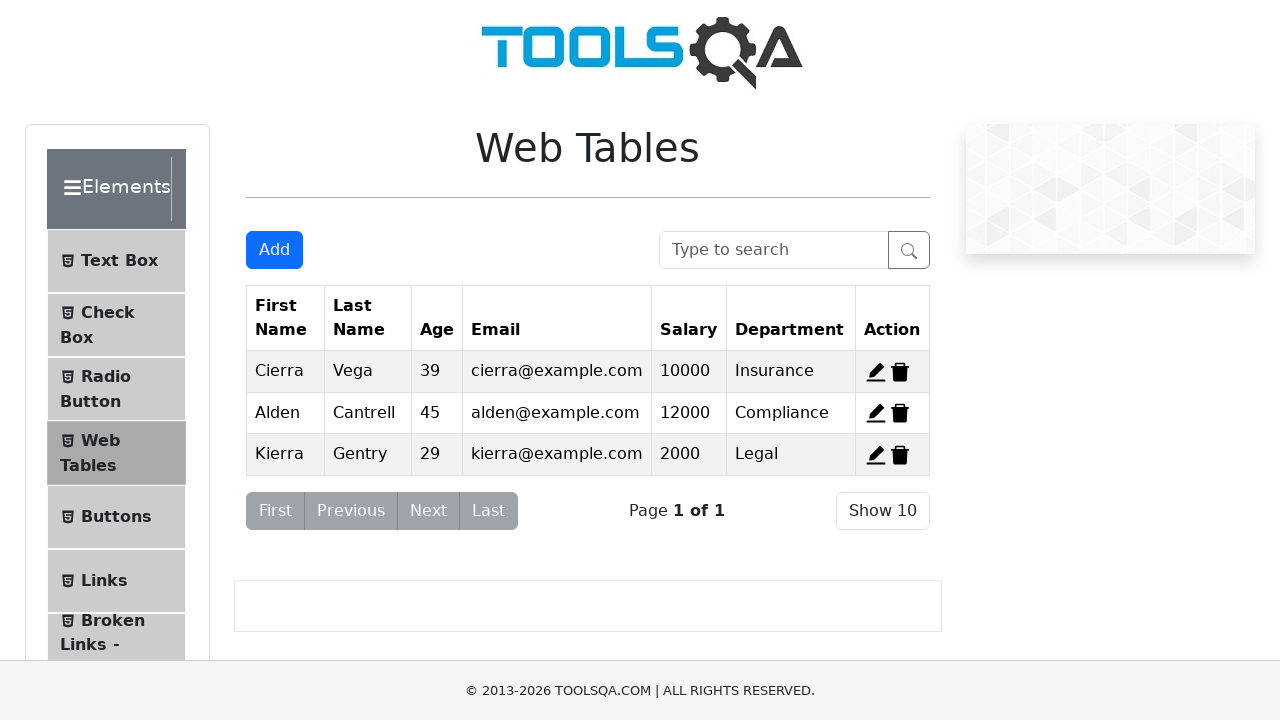

Clicked Add button to open registration form at (274, 250) on button#addNewRecordButton
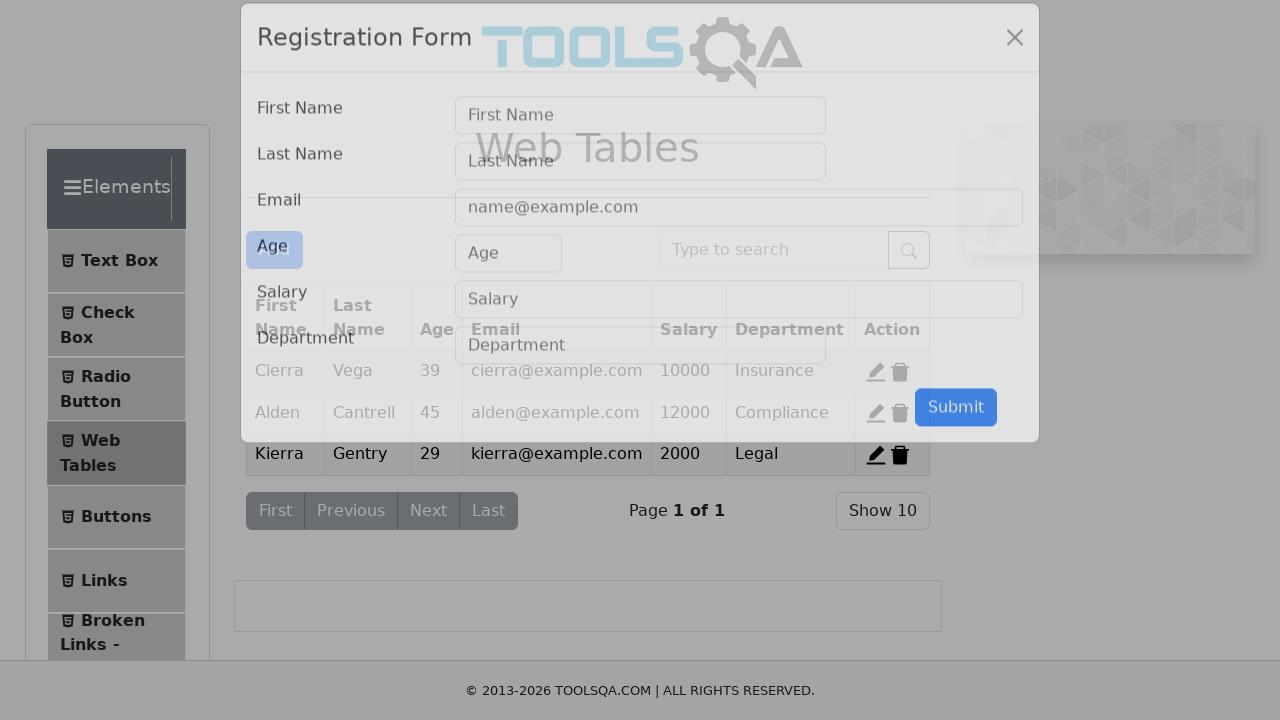

Filled first name field with 'Tju' on #firstName
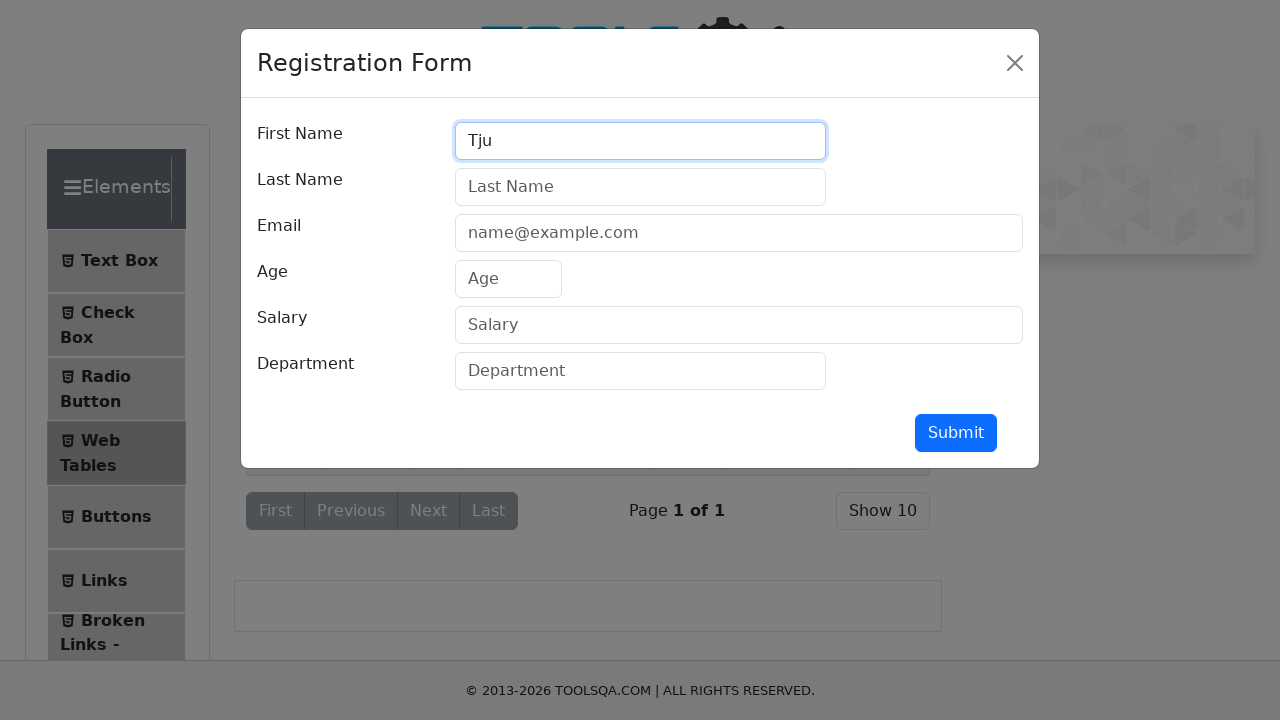

Filled last name field with 'Cure' on #lastName
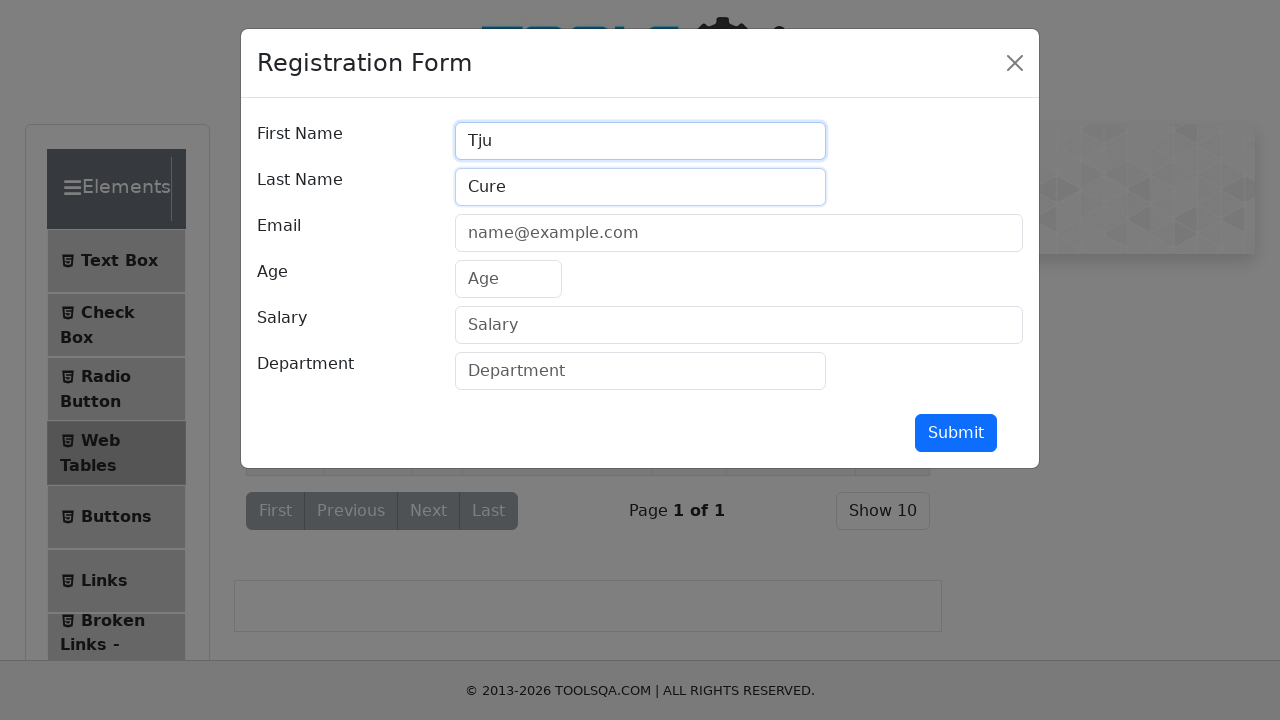

Filled email field with '123@gmail.com' on #userEmail
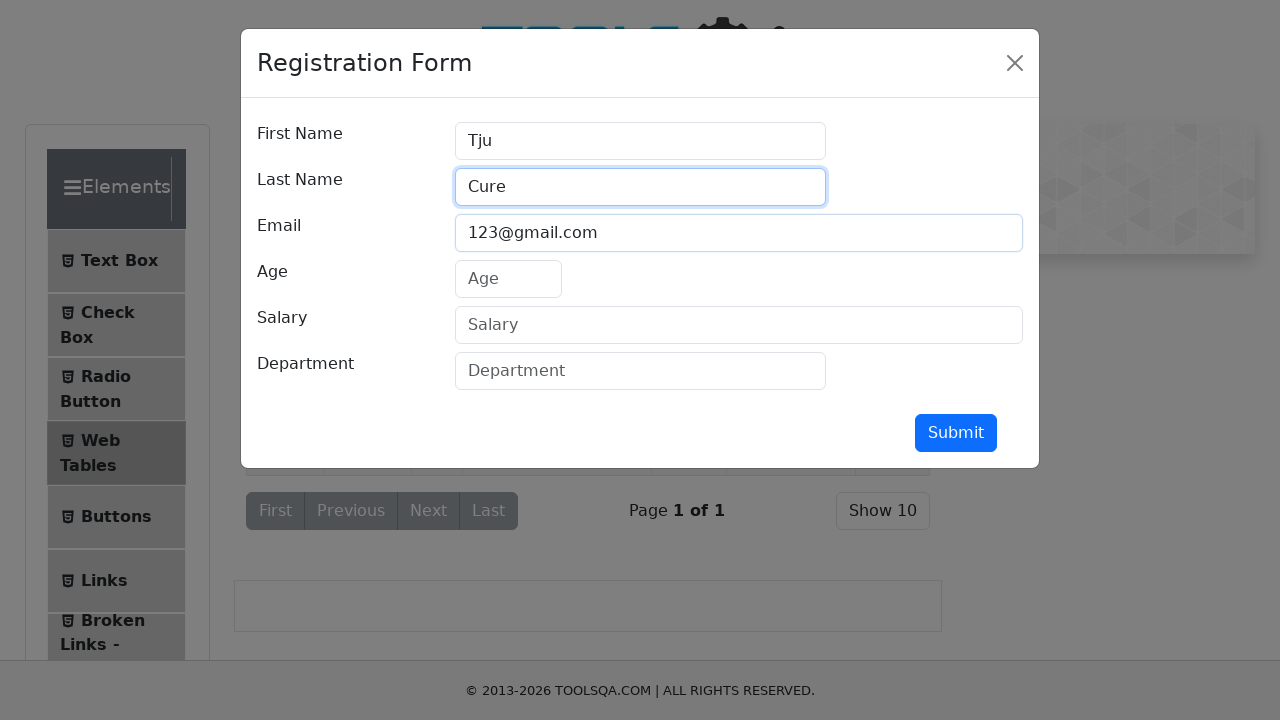

Filled age field with '32' on #age
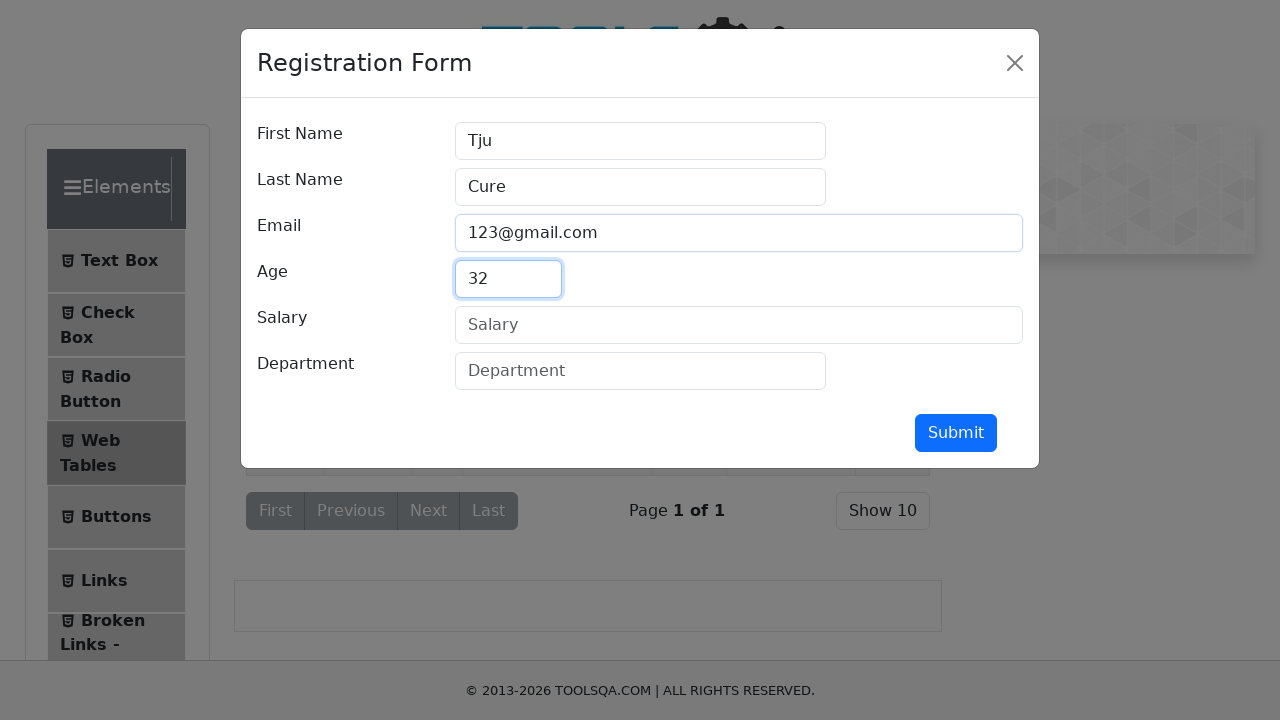

Filled salary field with '30000' on #salary
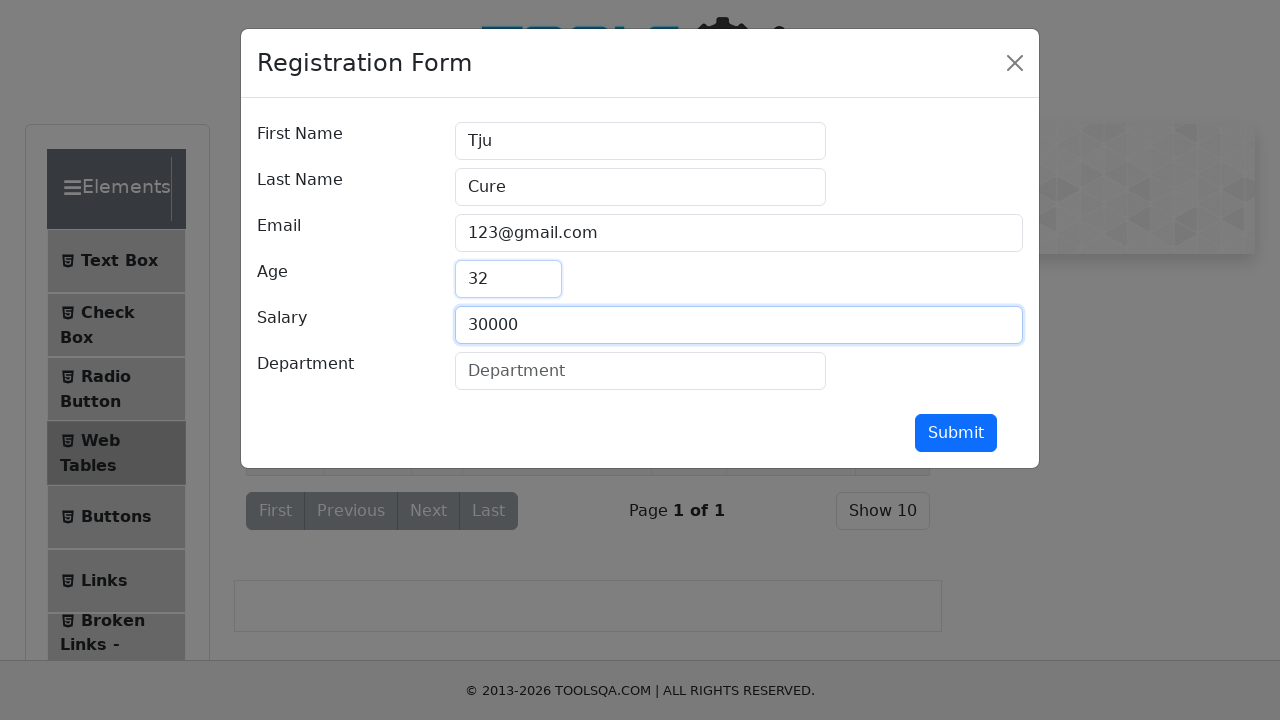

Filled department field with 'tender' on #department
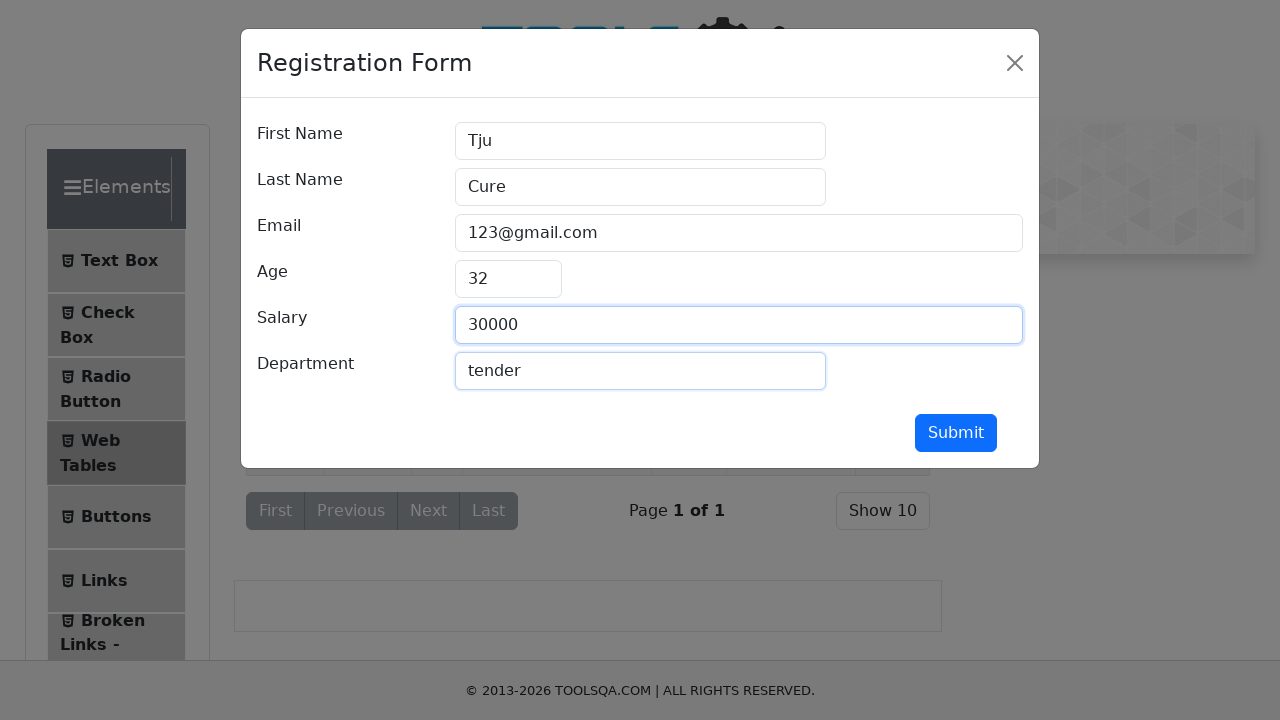

Clicked submit button to submit registration form at (956, 433) on #submit
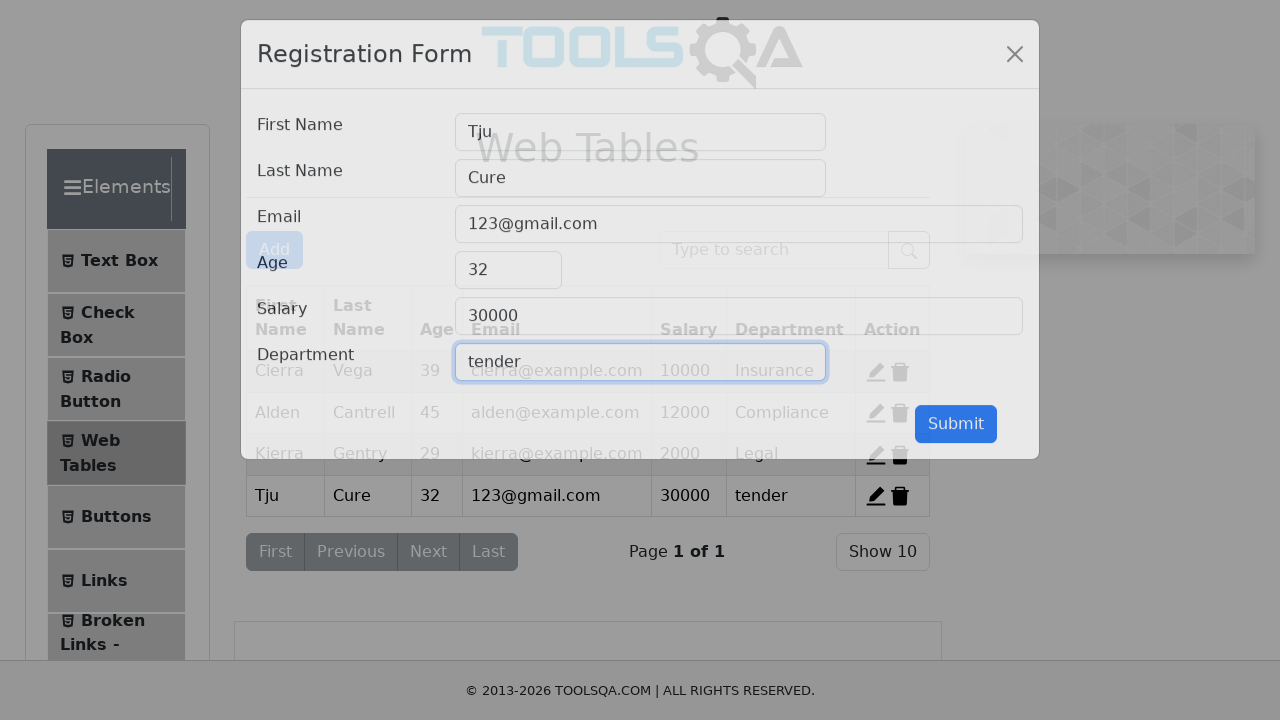

Waited for form to close and table to update
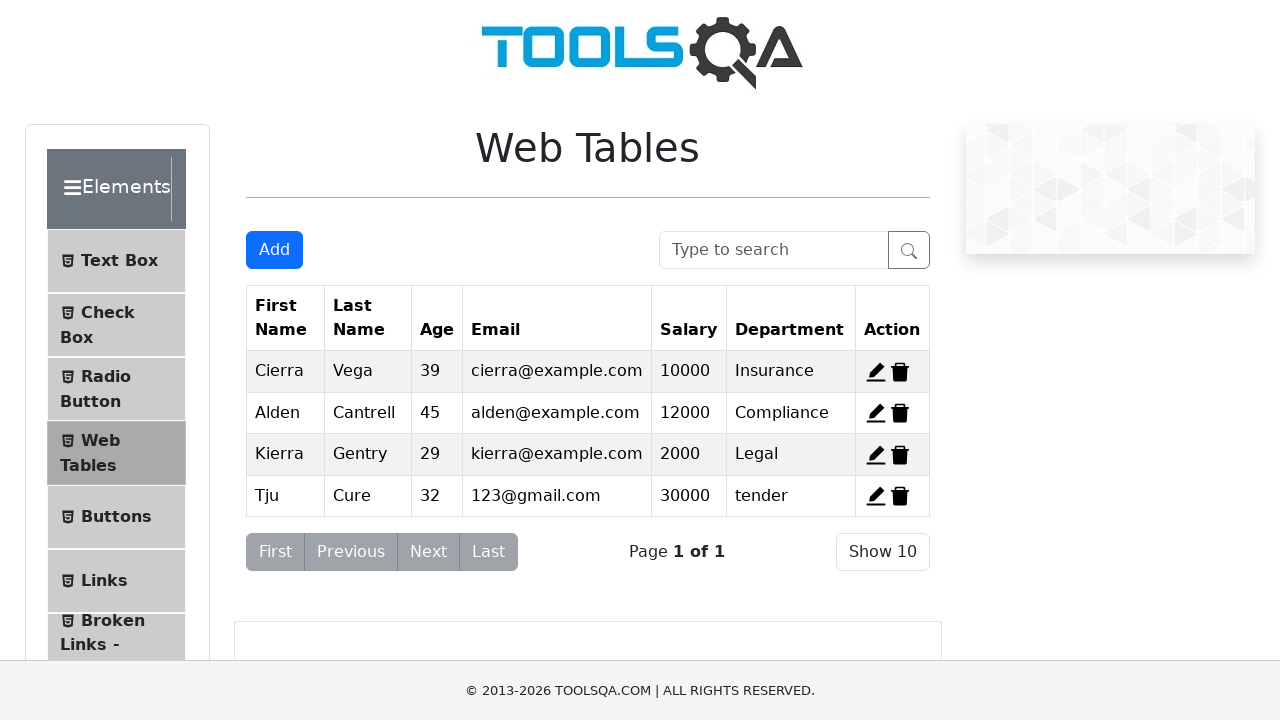

Retrieved updated row count to verify new record was added
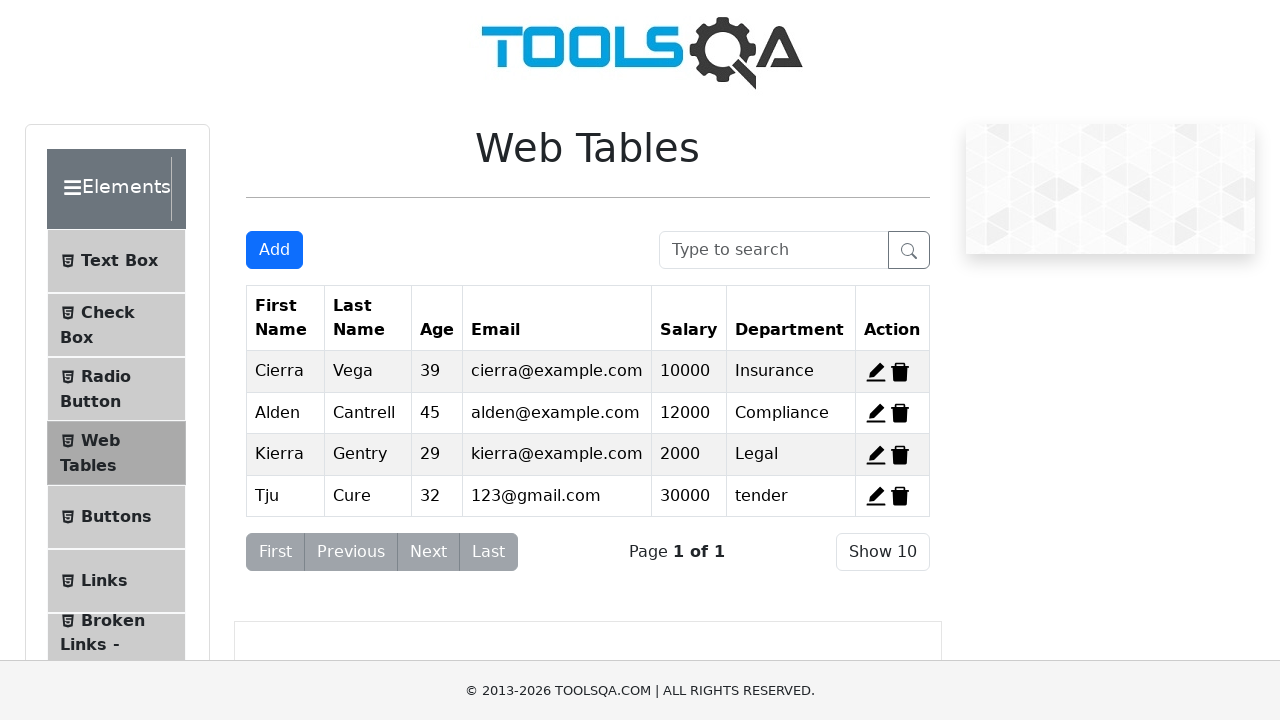

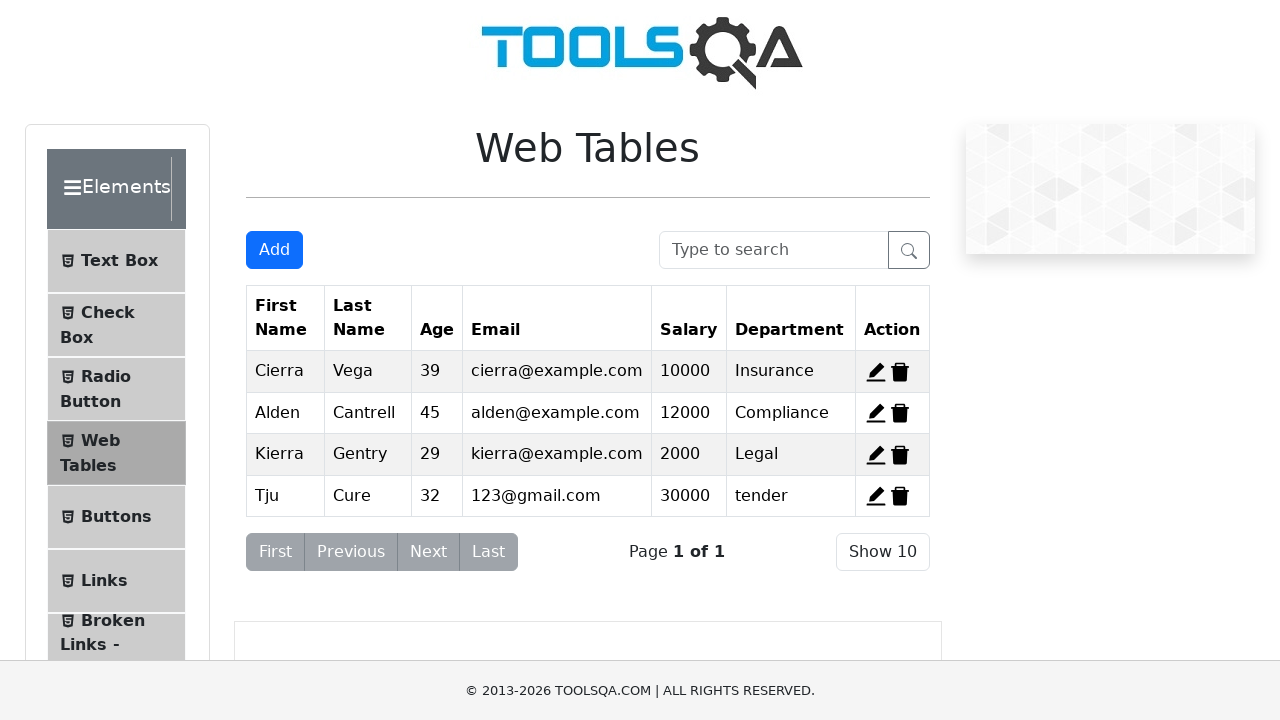